Tests JavaScript alert interactions by triggering different types of alerts (simple alert, confirm dialog, and prompt) and interacting with them

Starting URL: http://the-internet.herokuapp.com/javascript_alerts

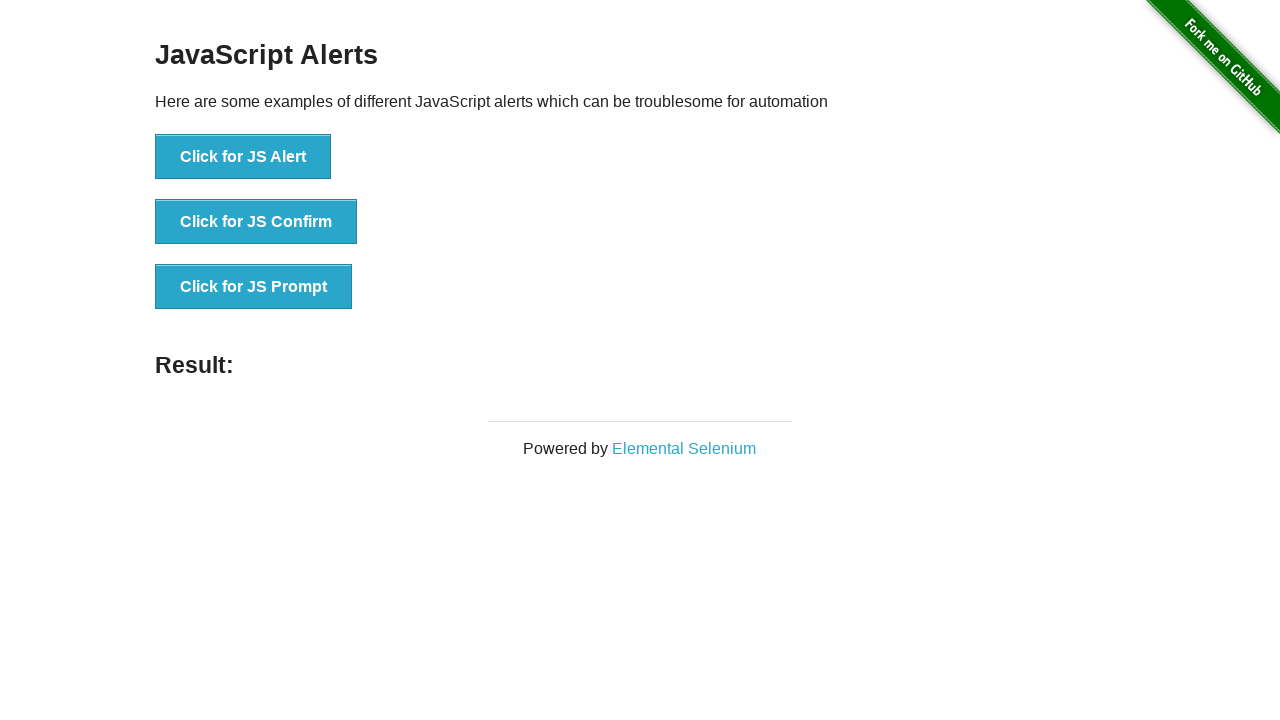

Clicked JS Alert button to trigger simple alert at (243, 157) on button[onclick='jsAlert()']
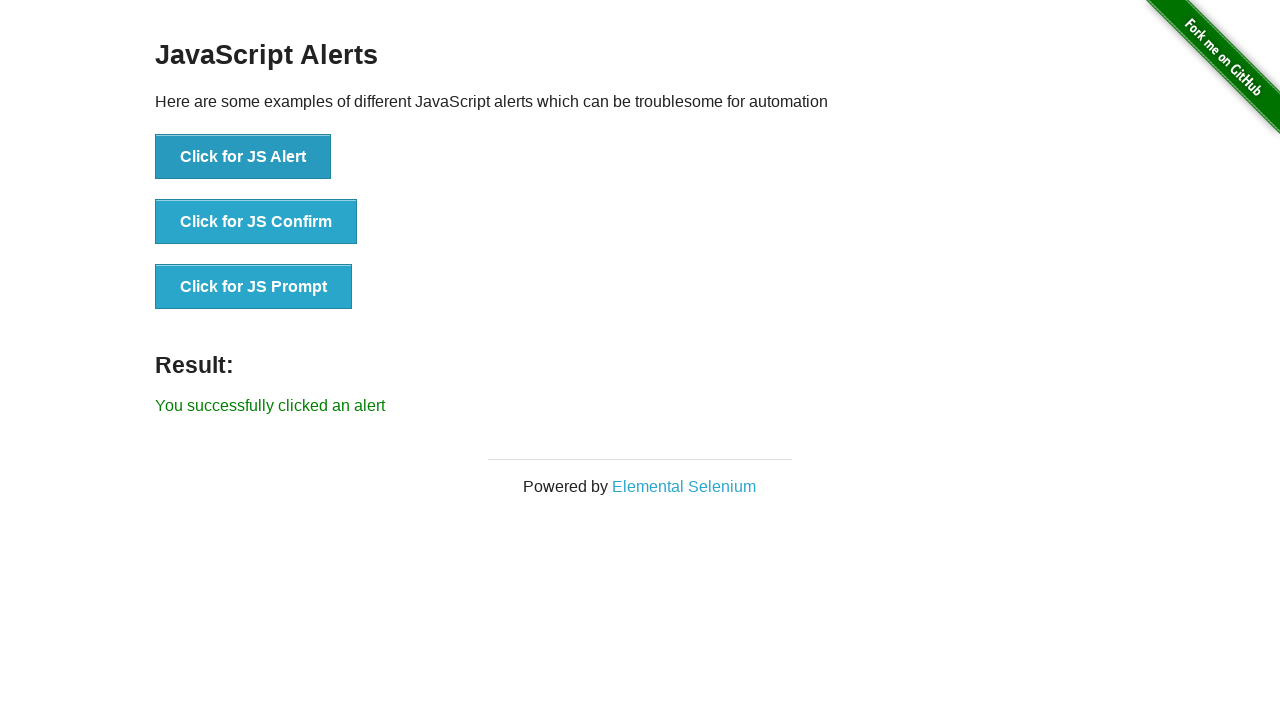

Alert dialog accepted
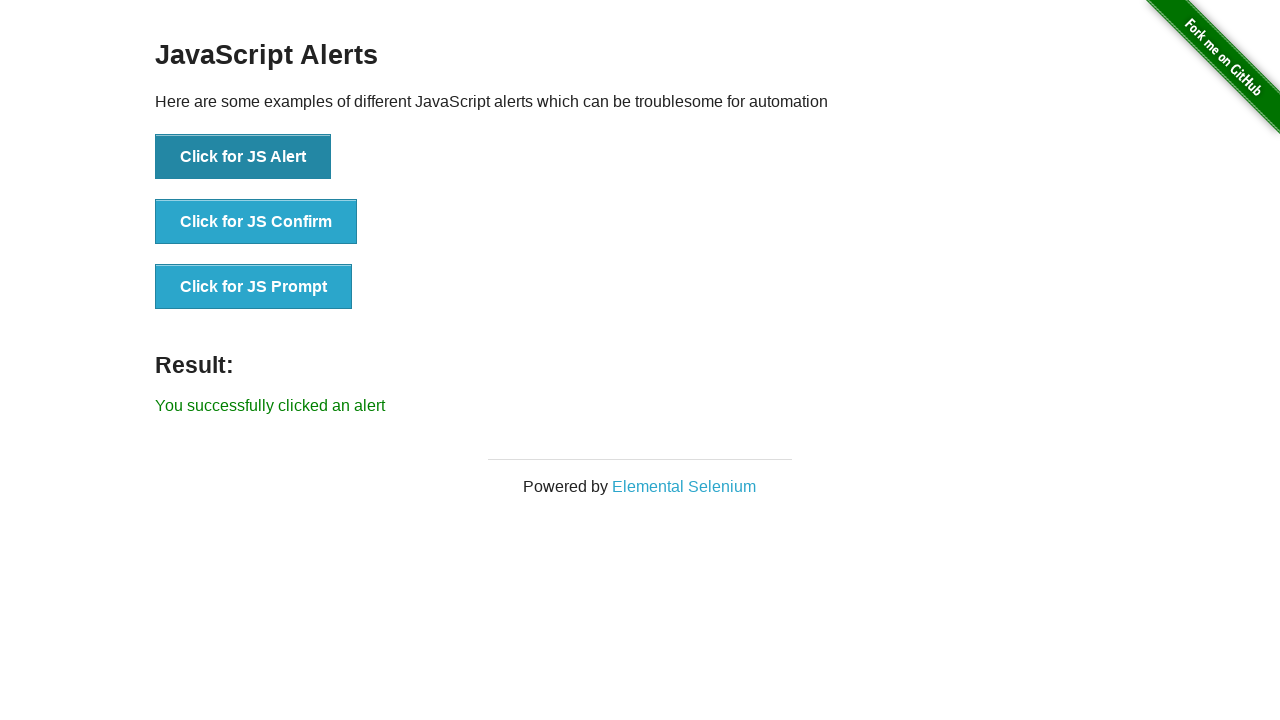

Clicked JS Confirm button to trigger confirmation dialog at (256, 222) on button[onclick='jsConfirm()']
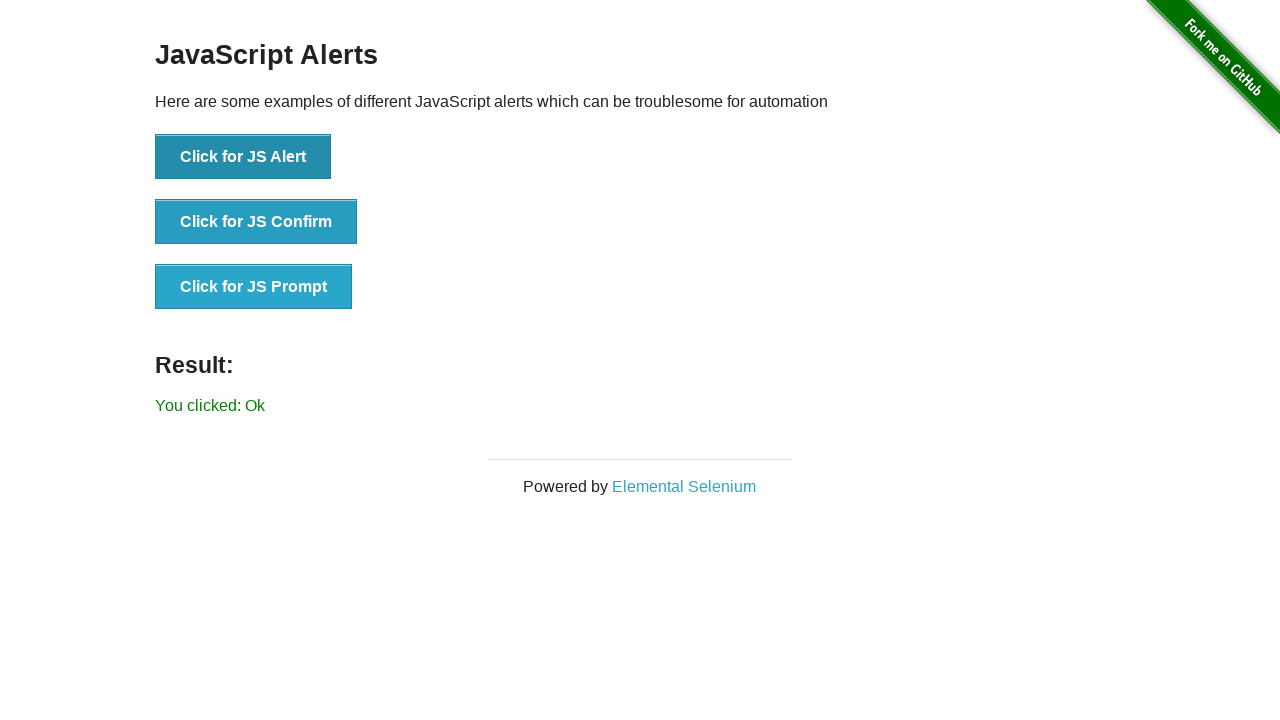

Confirmation dialog dismissed
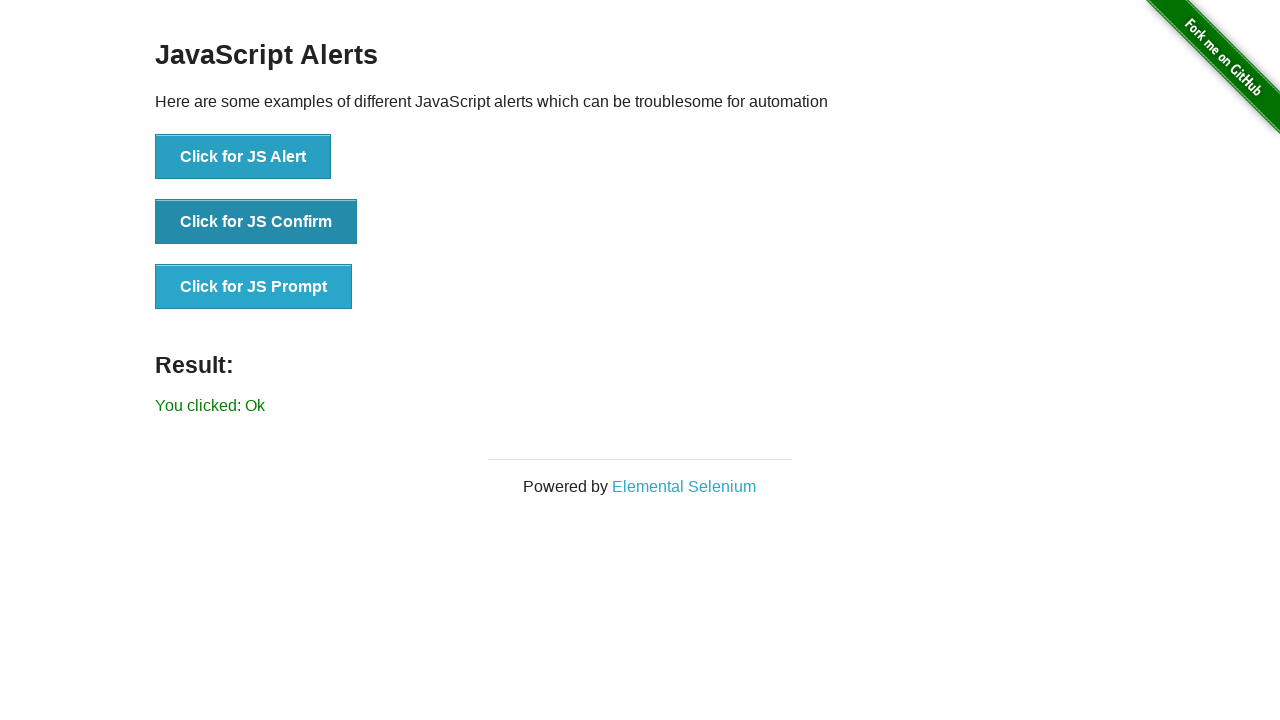

Set up prompt dialog handler to accept with text 'My name is Umut'
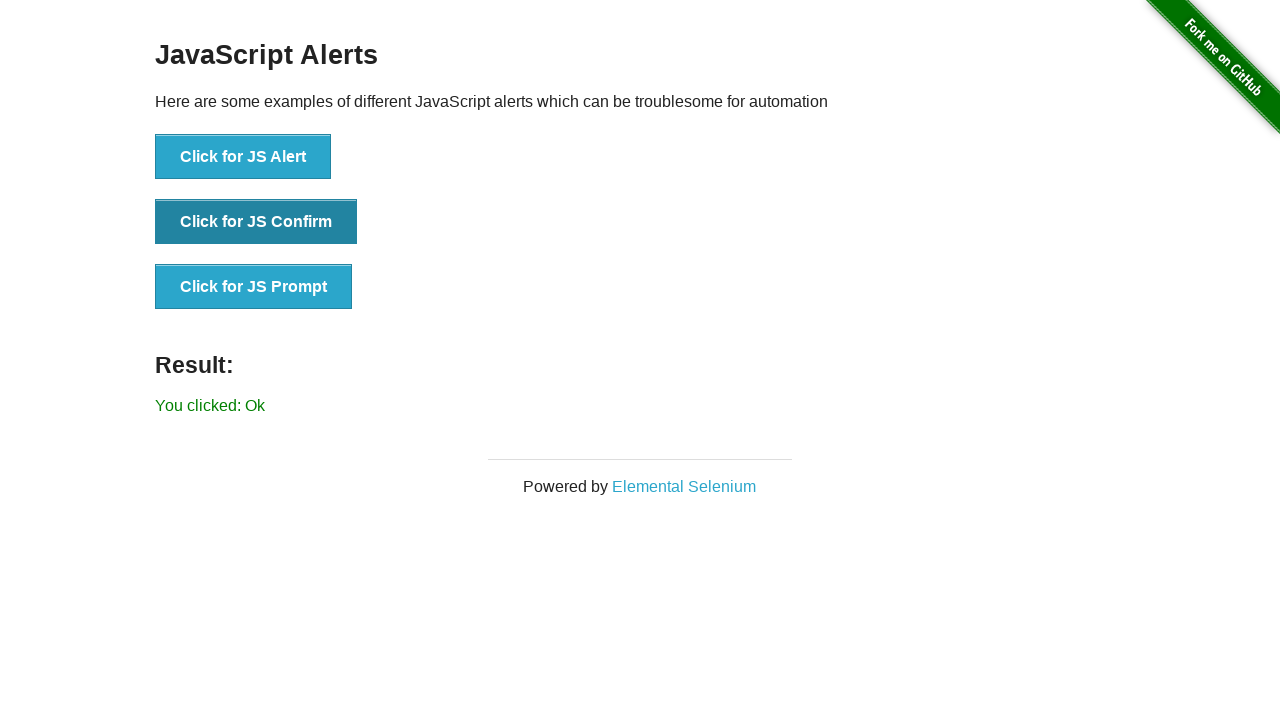

Clicked JS Prompt button to trigger prompt dialog at (254, 287) on button[onclick='jsPrompt()']
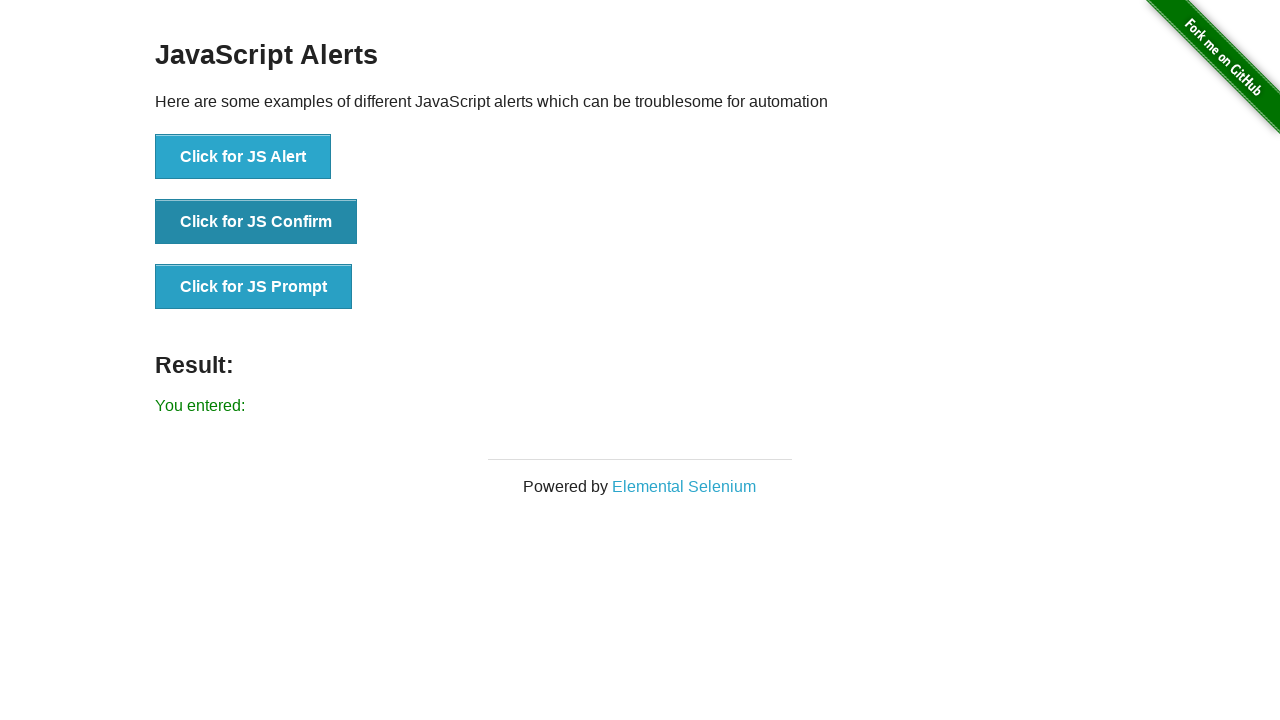

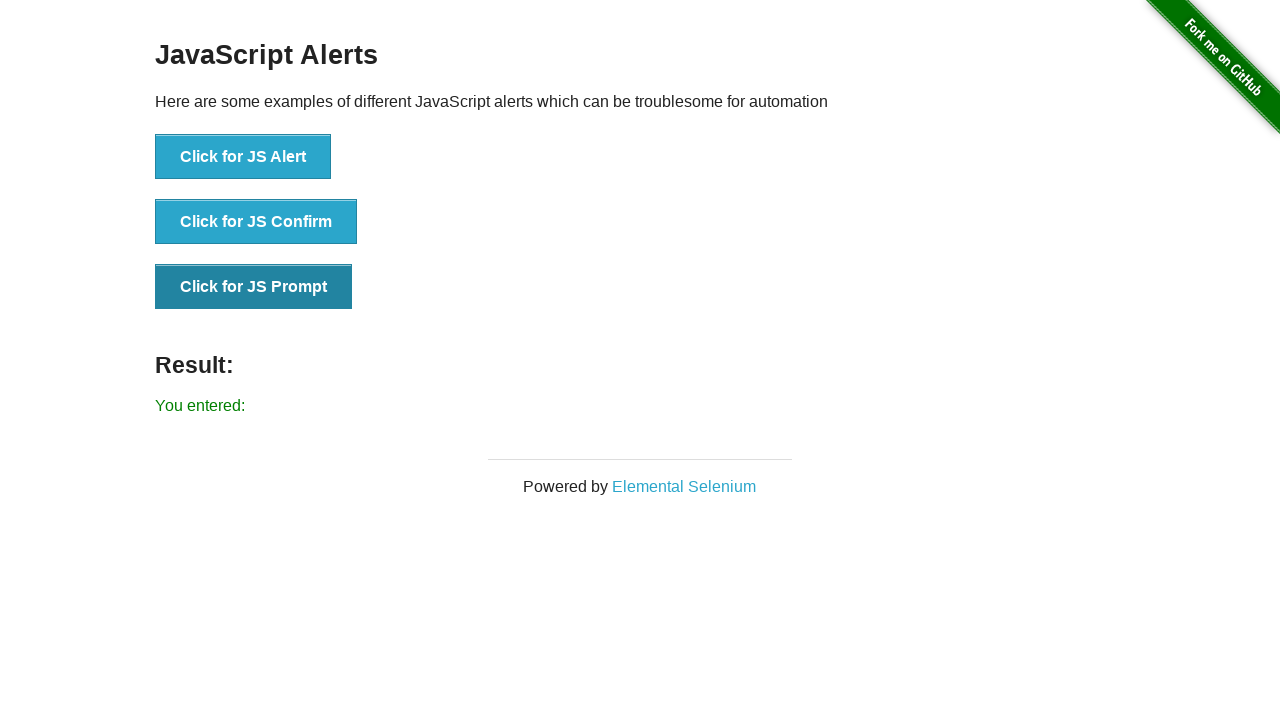